Tests enable/disable functionality of an input field

Starting URL: https://codenboxautomationlab.com/practice/

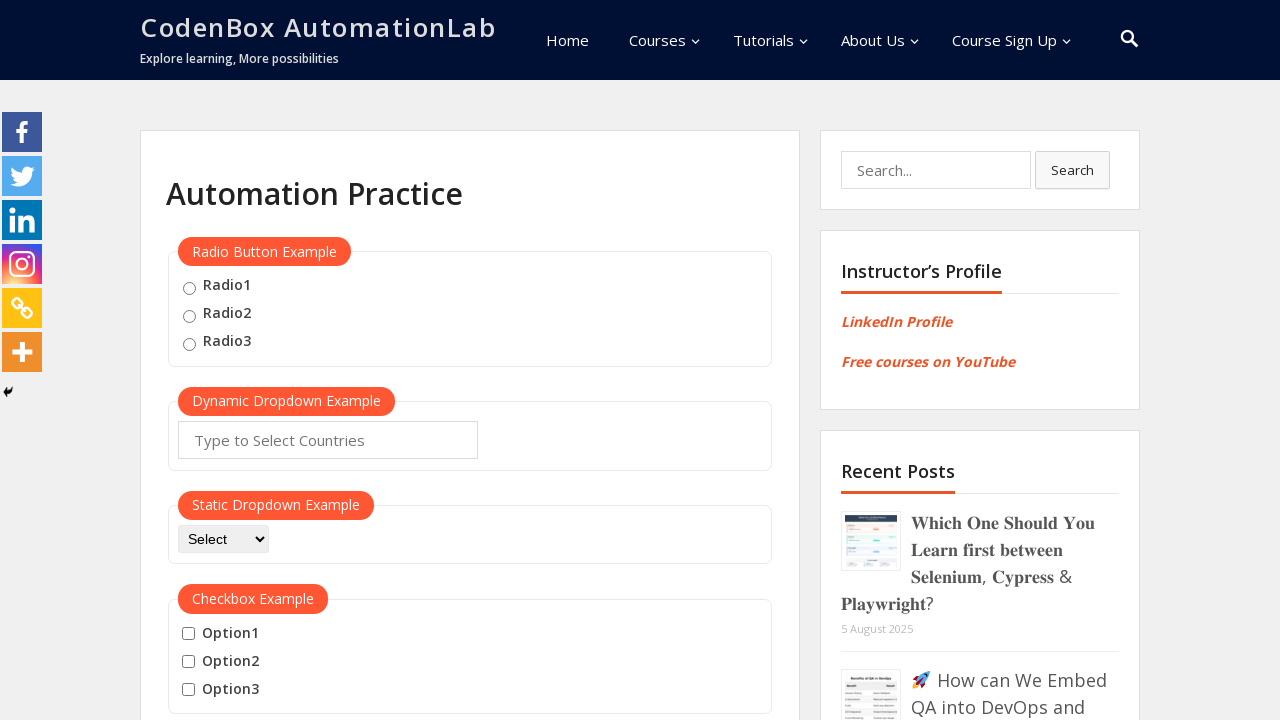

Clicked disable button to disable the input field at (217, 361) on #disabled-button
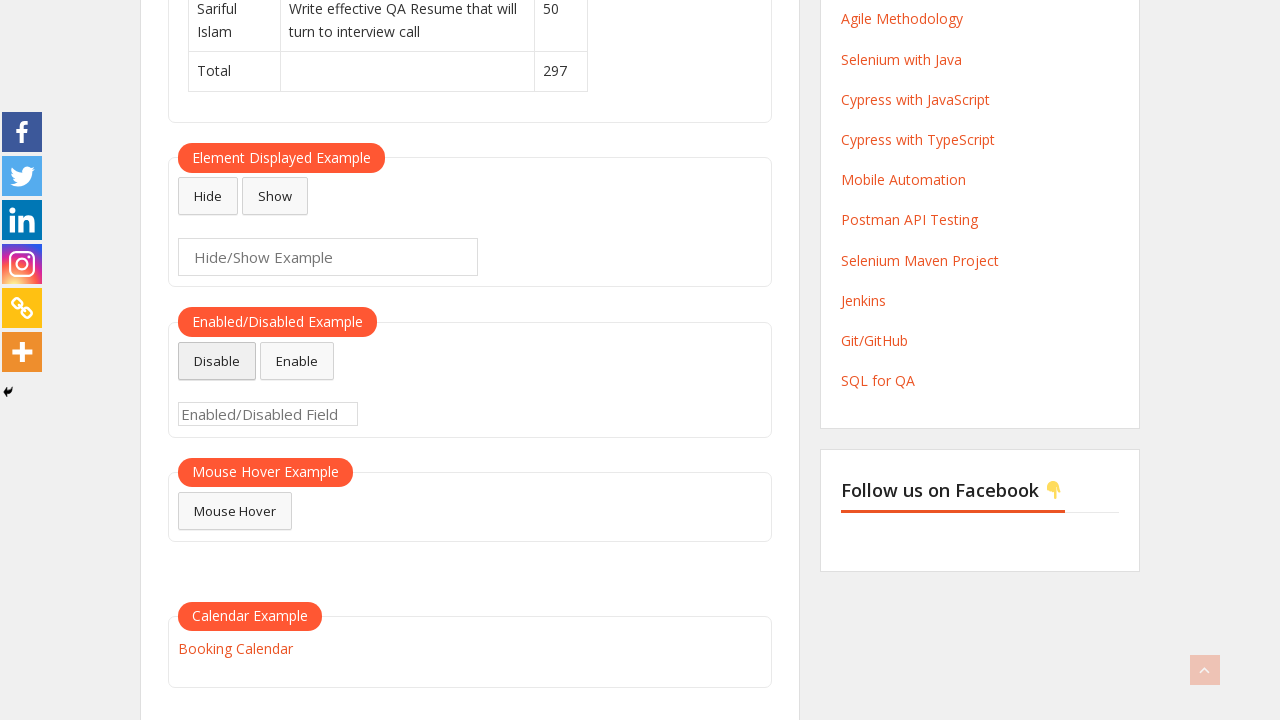

Clicked enable button to enable the input field at (297, 361) on #enabled-button
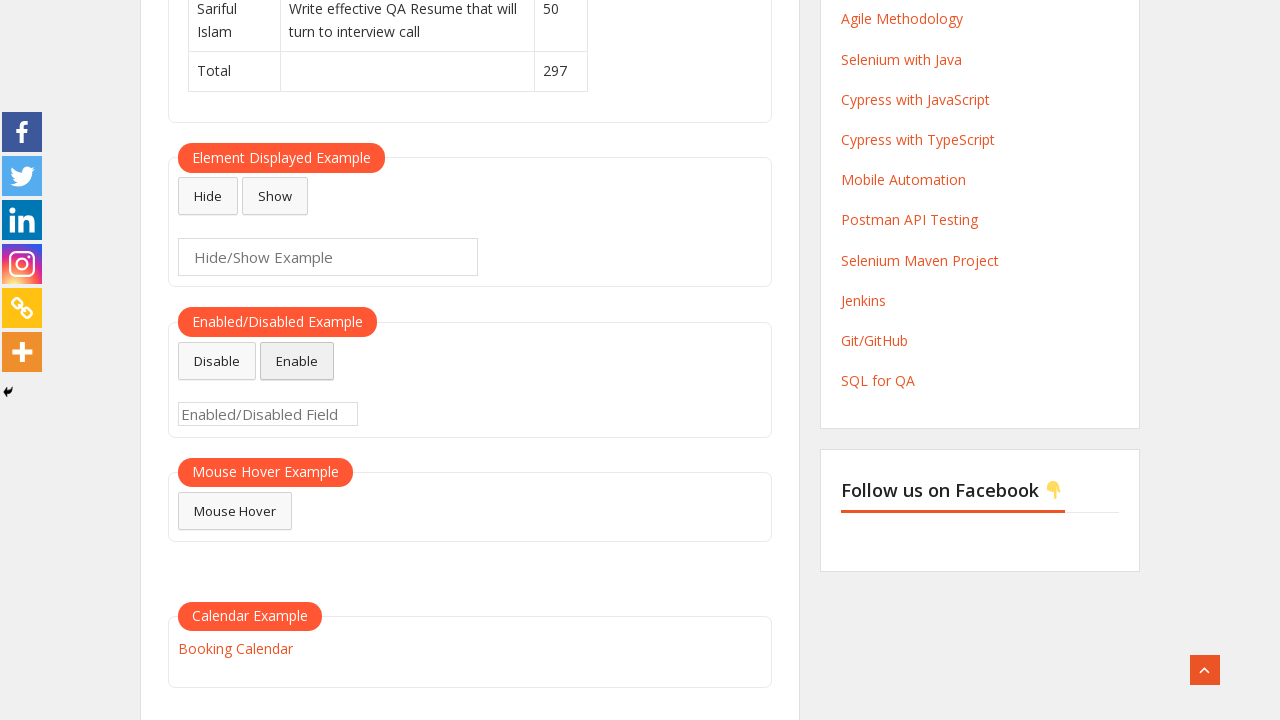

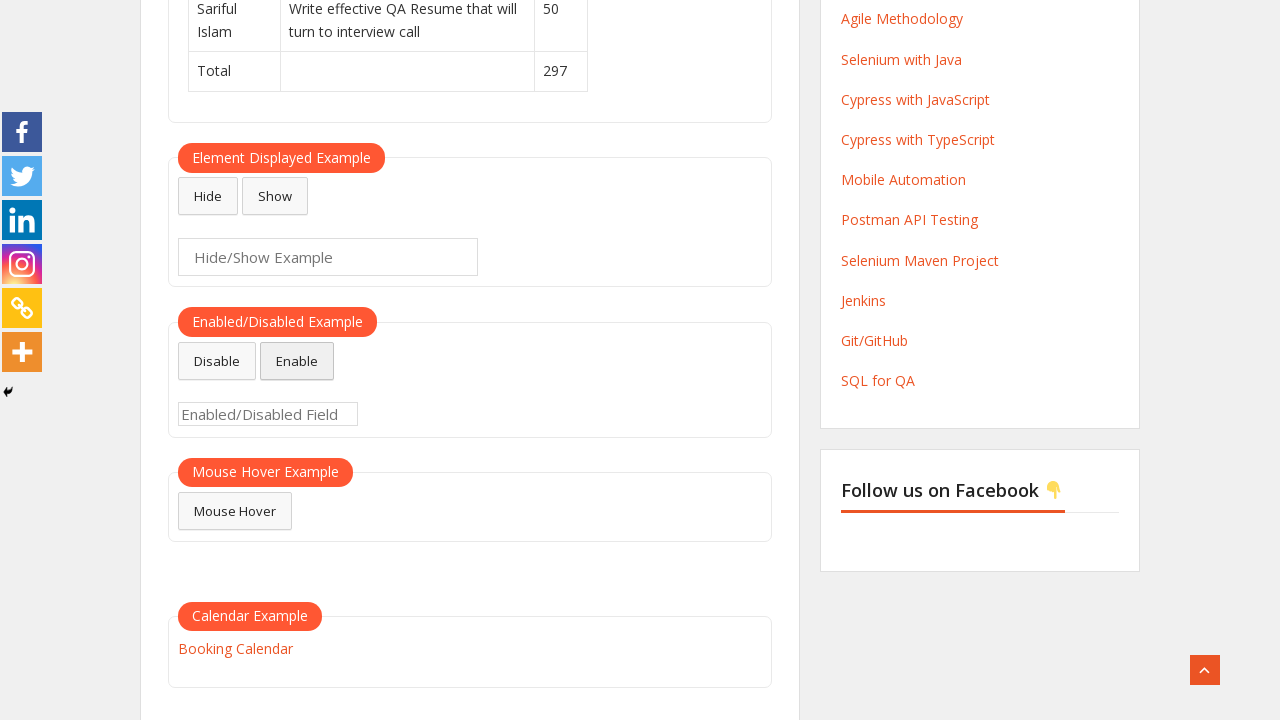